Tests calculator addition operation by entering two numbers (5 and 10), selecting sum operation, and verifying the result is 15

Starting URL: https://calculatorhtml.onrender.com/

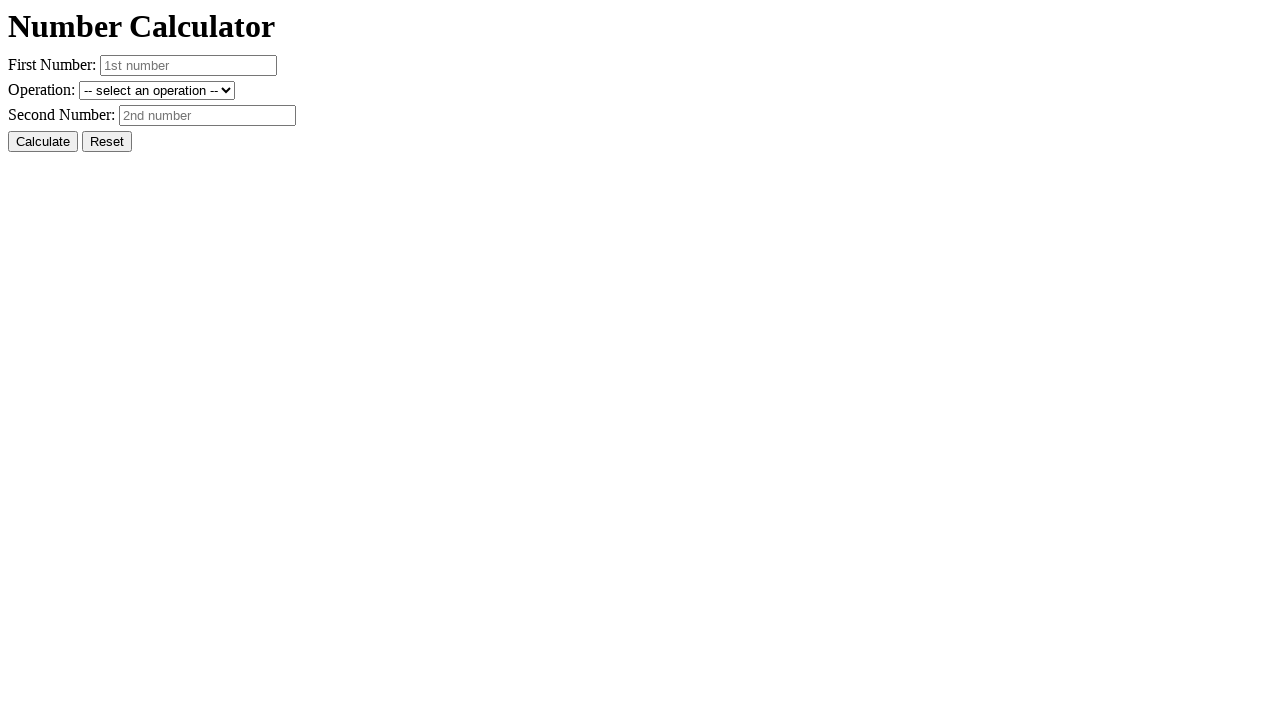

Clicked Reset button to clear previous values at (107, 142) on #resetButton
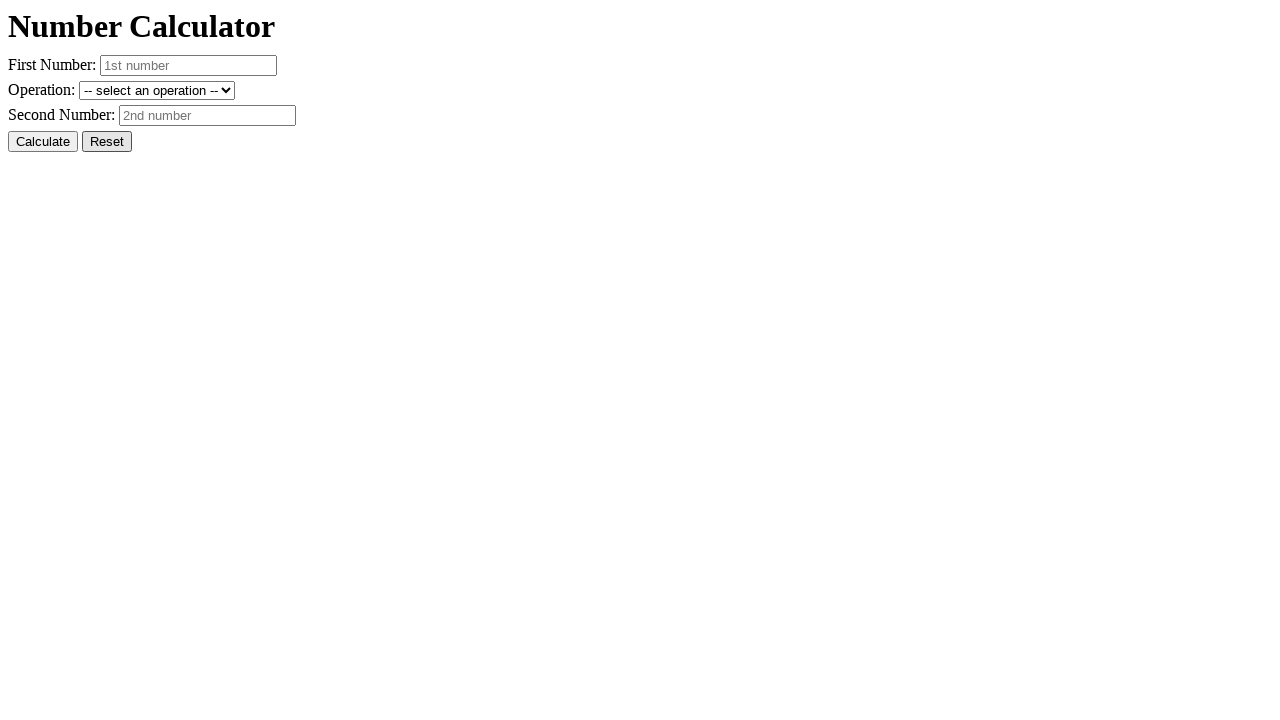

Entered first number: 5 on #number1
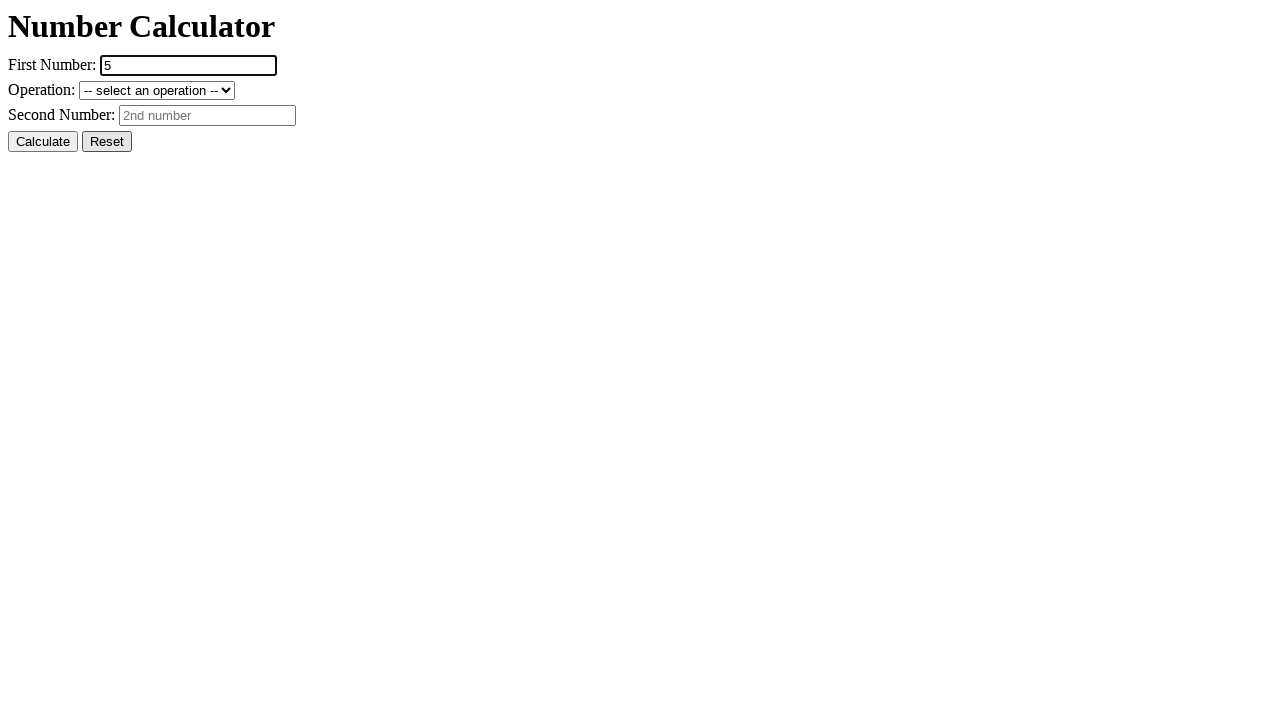

Entered second number: 10 on #number2
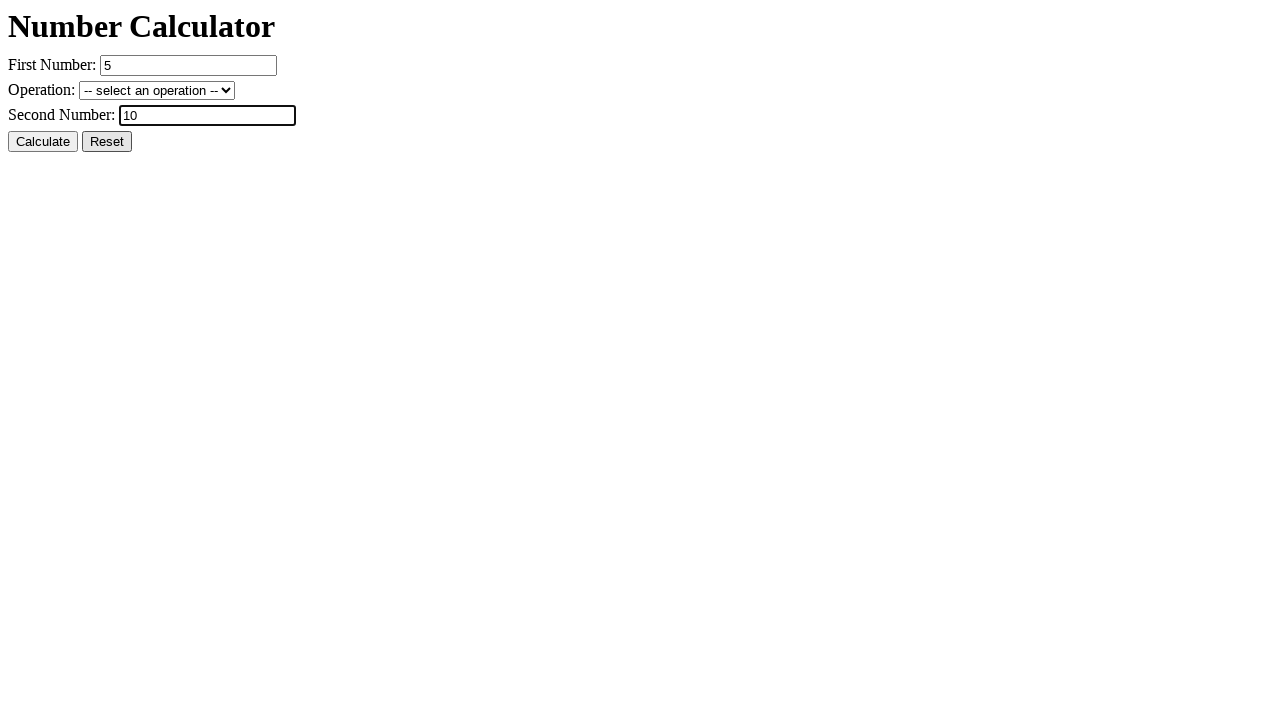

Selected addition (+ sum) operation on #operation
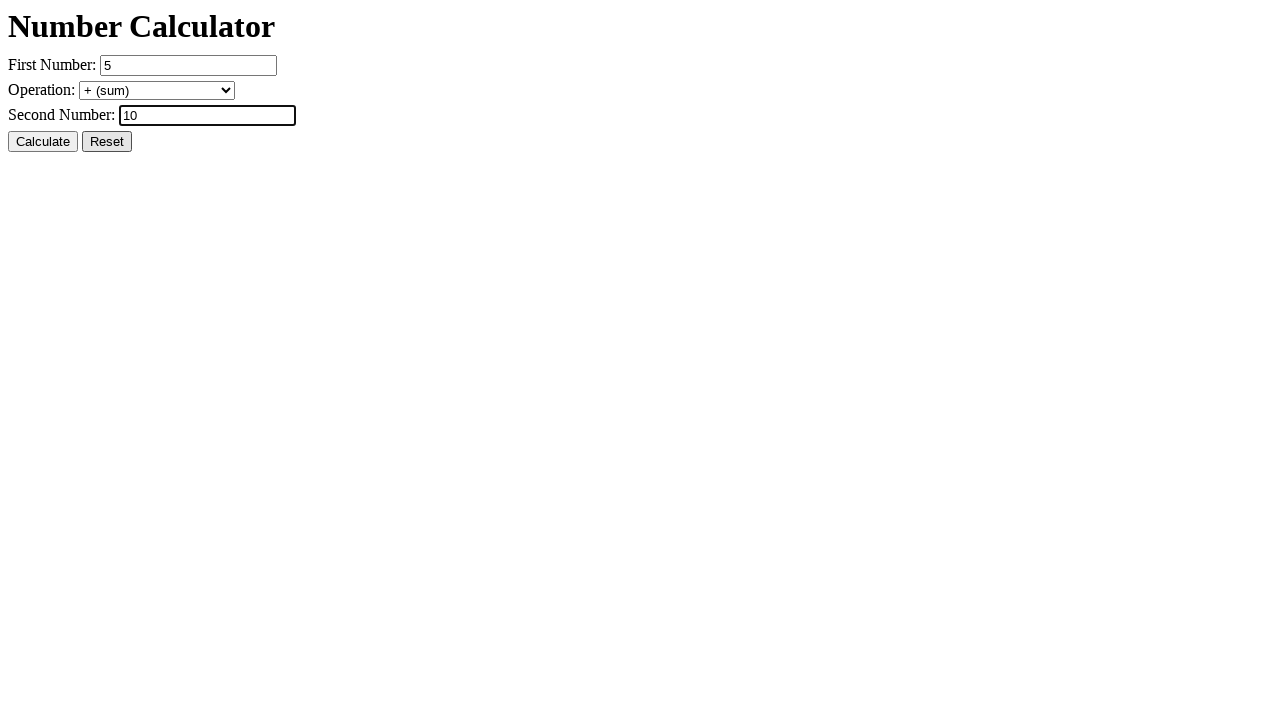

Clicked Calculate button at (43, 142) on #calcButton
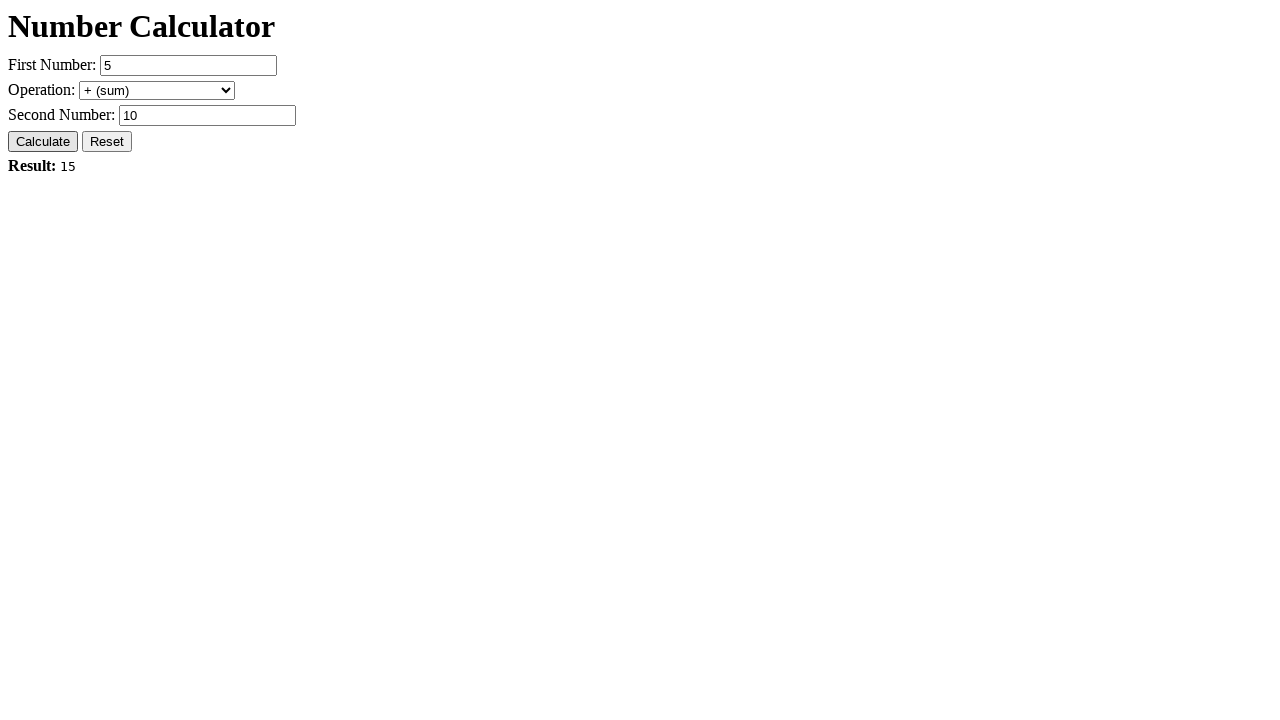

Result element appeared on page
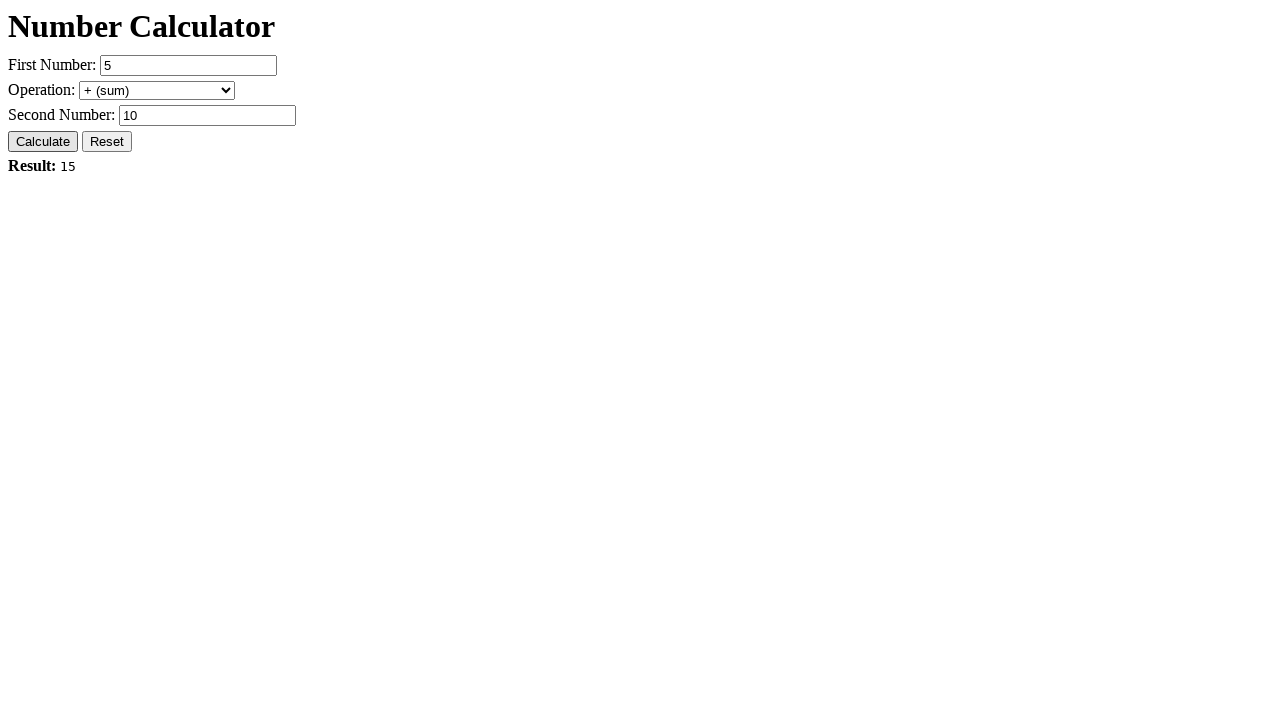

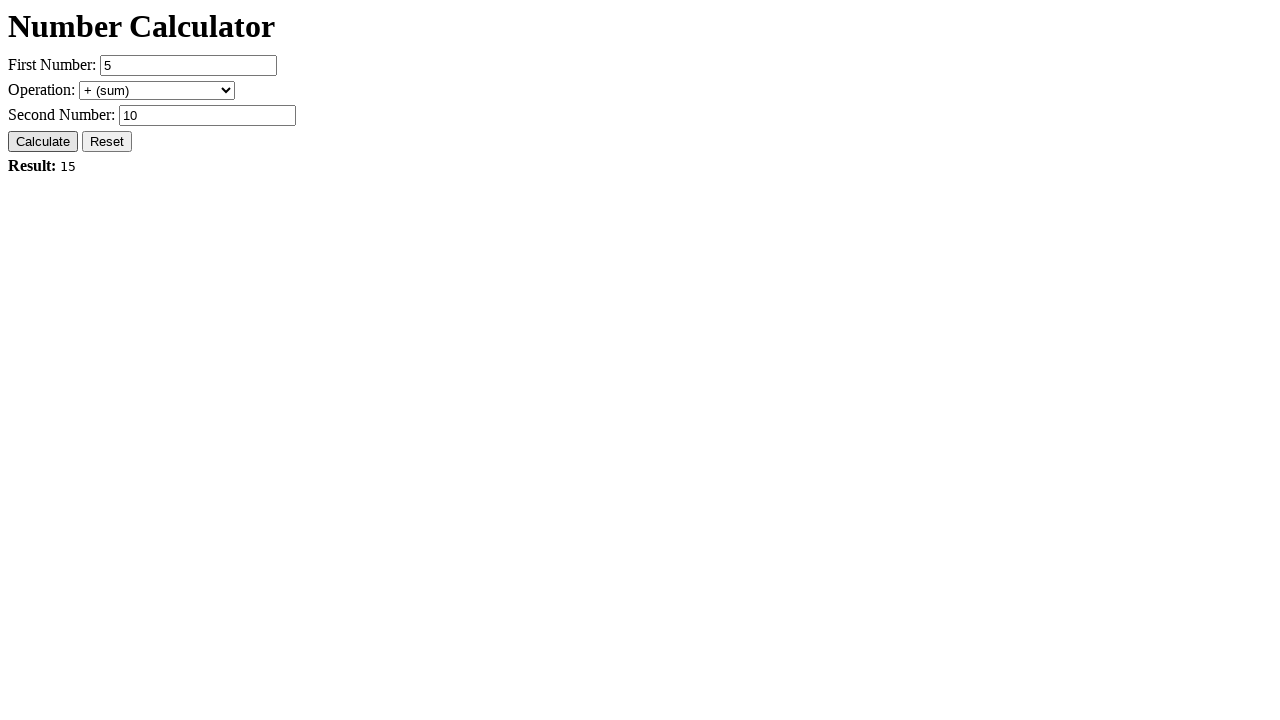